Navigates to Airbnb's Shenzhen listings page and verifies that property listing elements are displayed including prices, names, and property details.

Starting URL: https://zh.airbnb.com/s/Shenzhen--China/homes

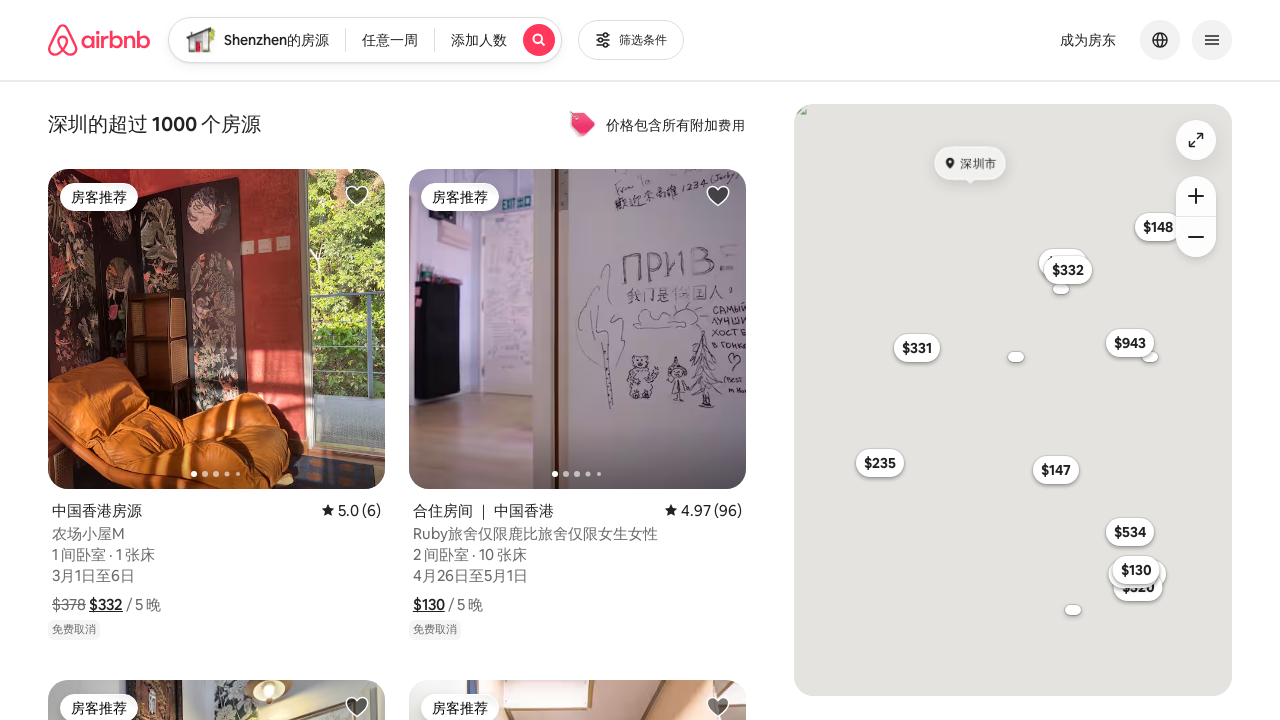

Waited for listing container to load
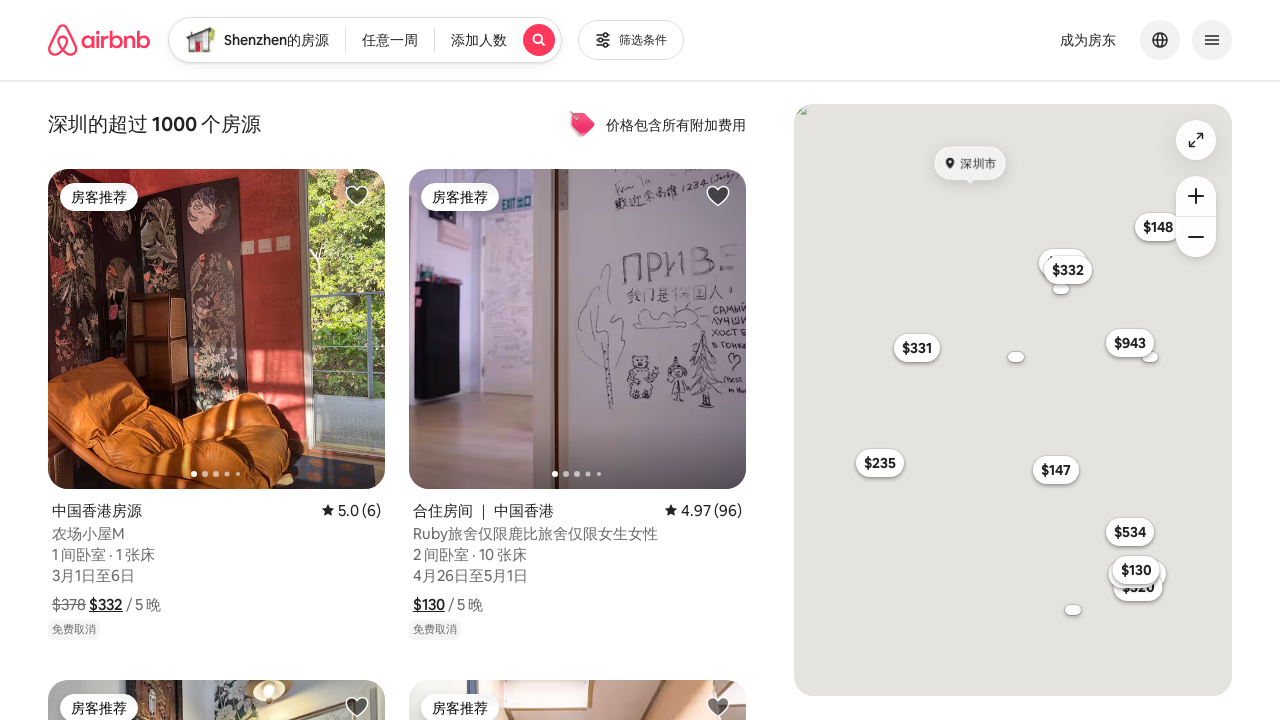

Verified listing card titles are present on the page
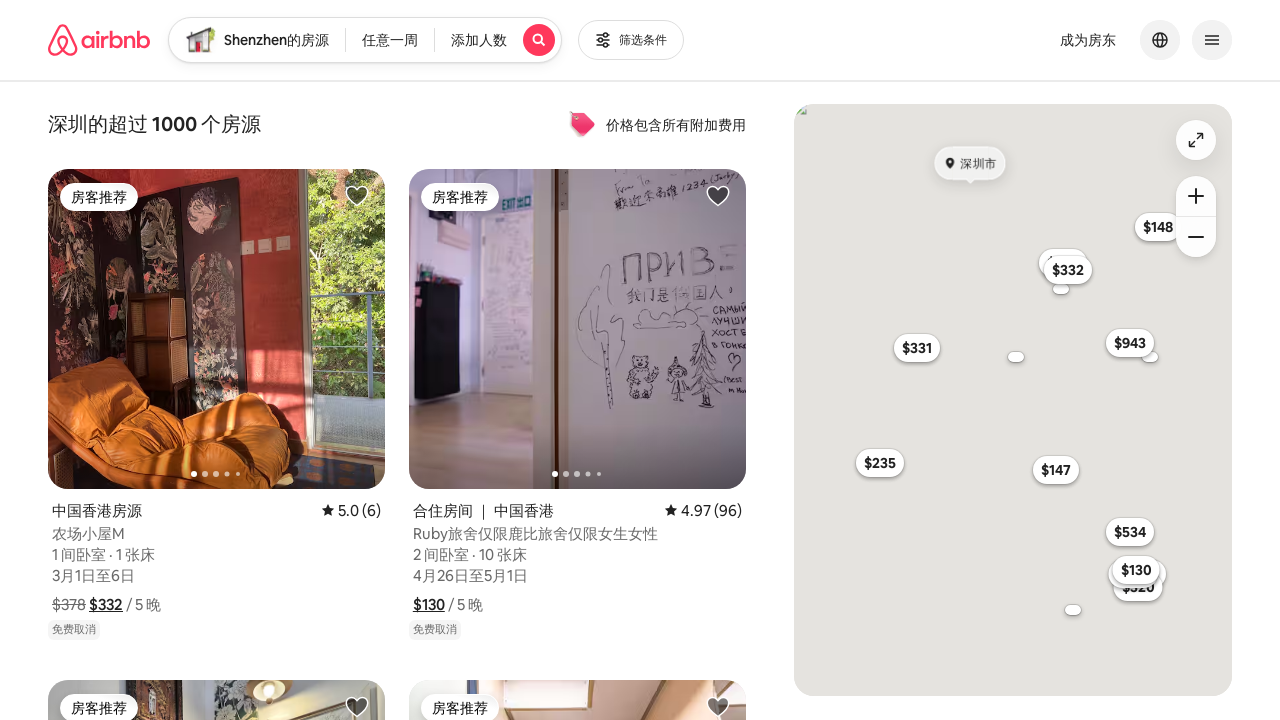

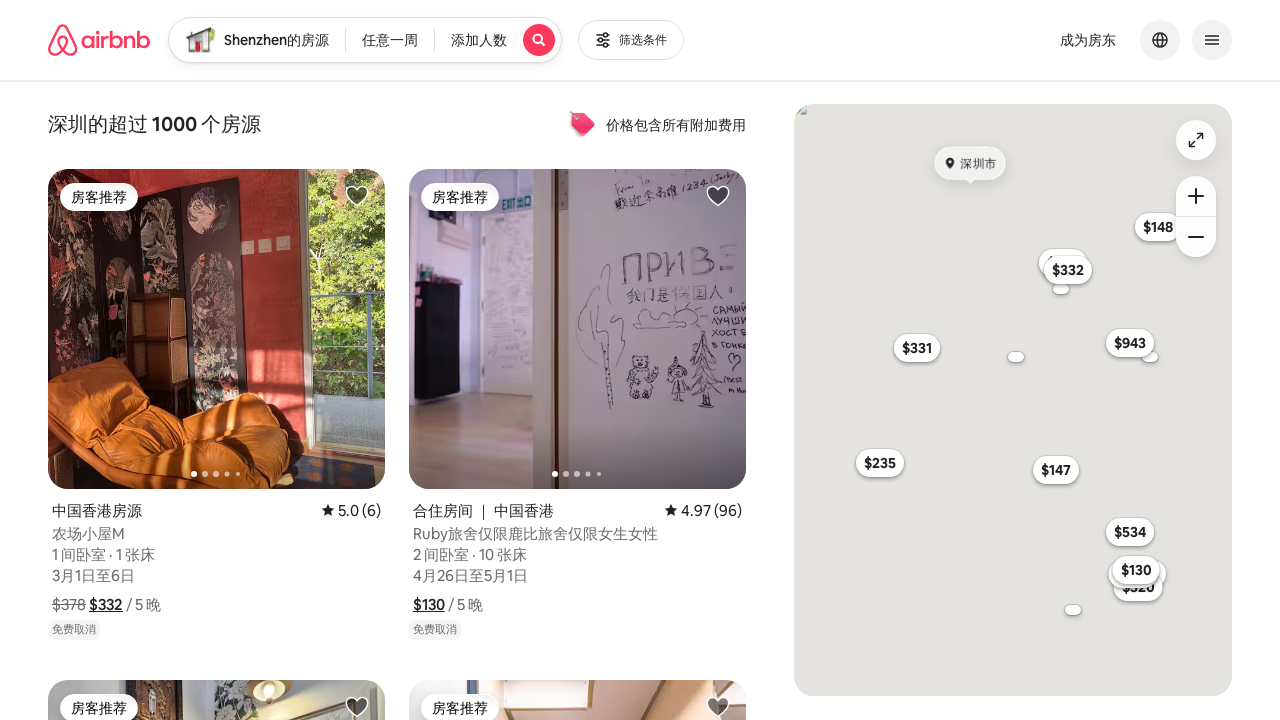